Navigates to CoinMarketCap Russian page, scrolls to the bottom to load all cryptocurrency listings, and verifies that cryptocurrency data is displayed on the page.

Starting URL: https://coinmarketcap.com/ru/

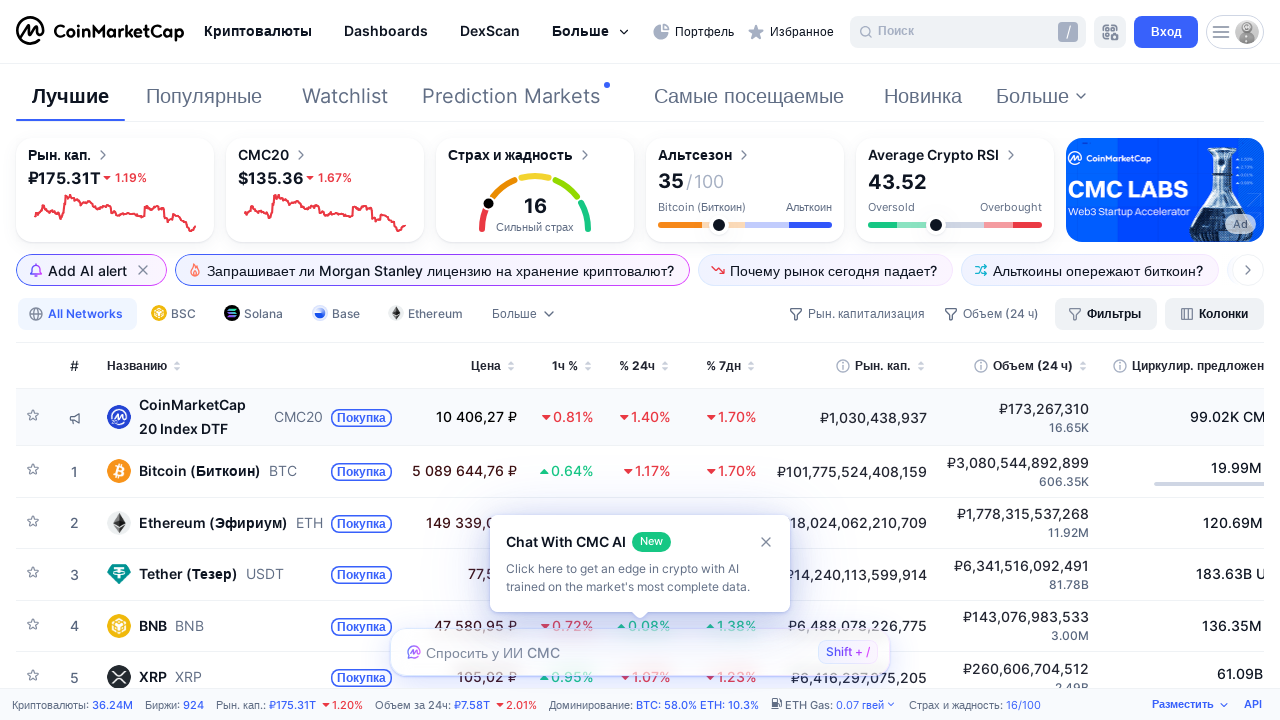

Navigated to CoinMarketCap Russian page
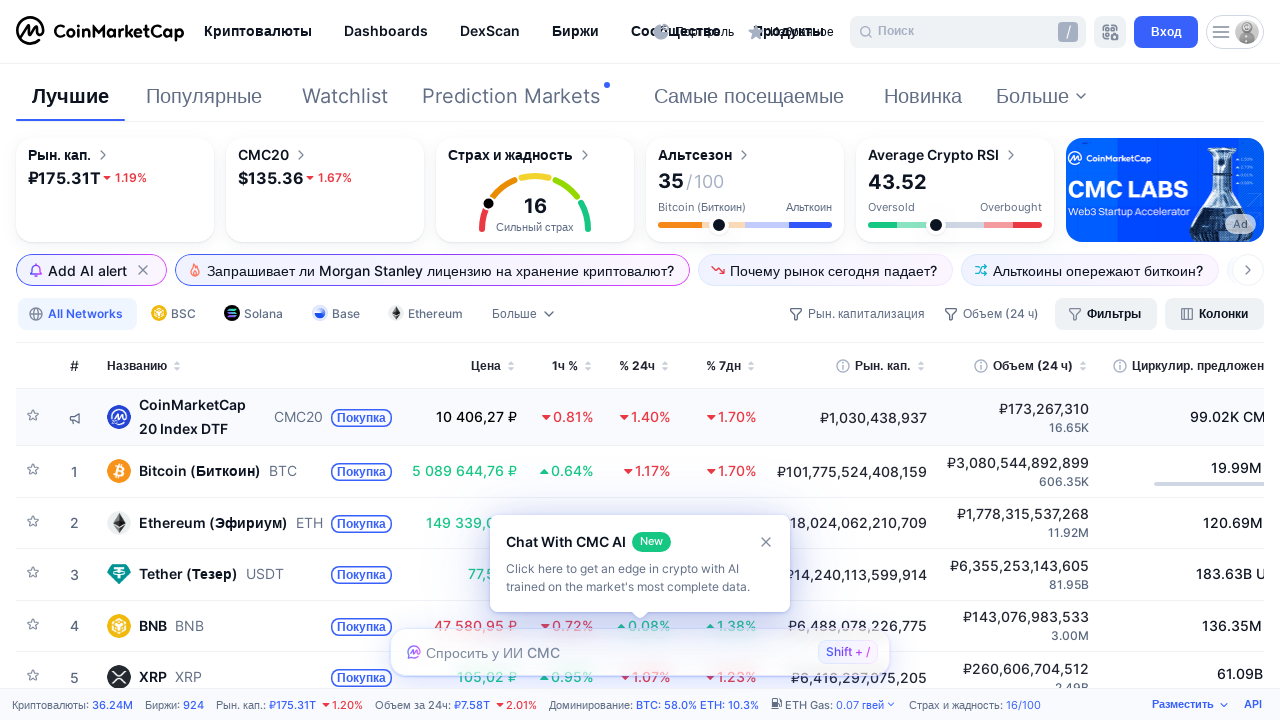

Scrolled to bottom of page to trigger lazy loading of cryptocurrency list
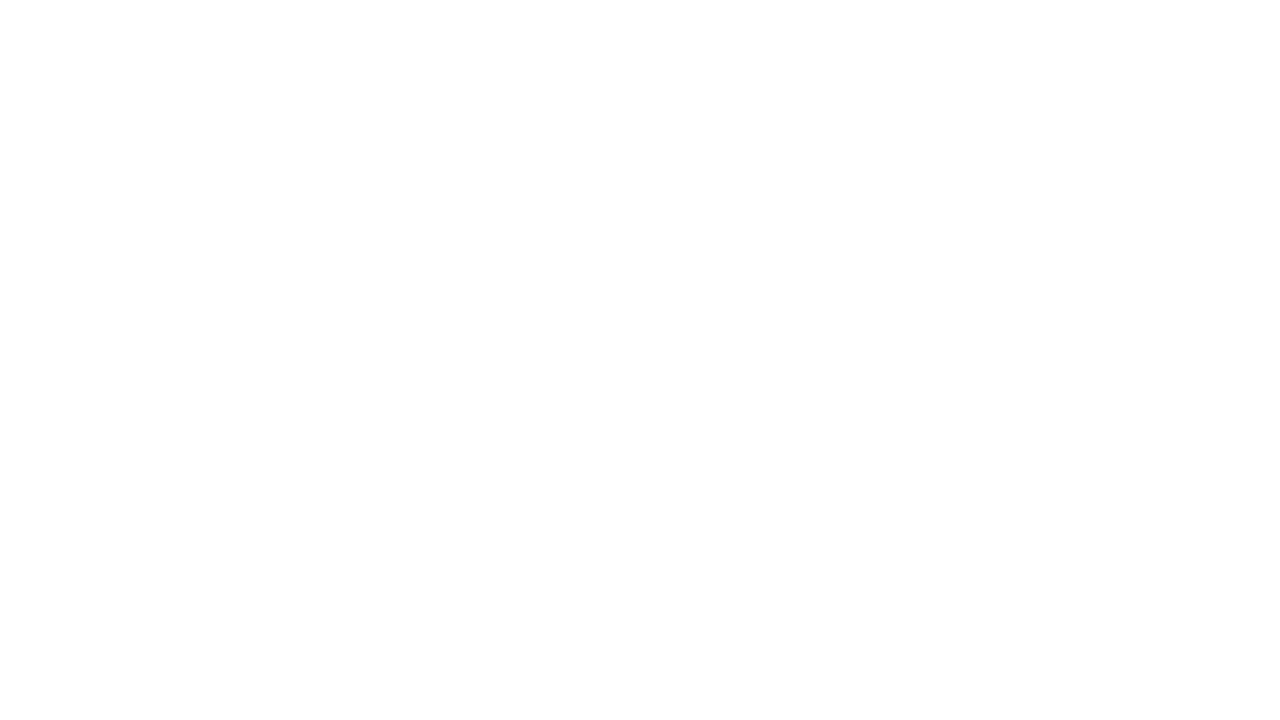

Waited 5 seconds for cryptocurrency data to load
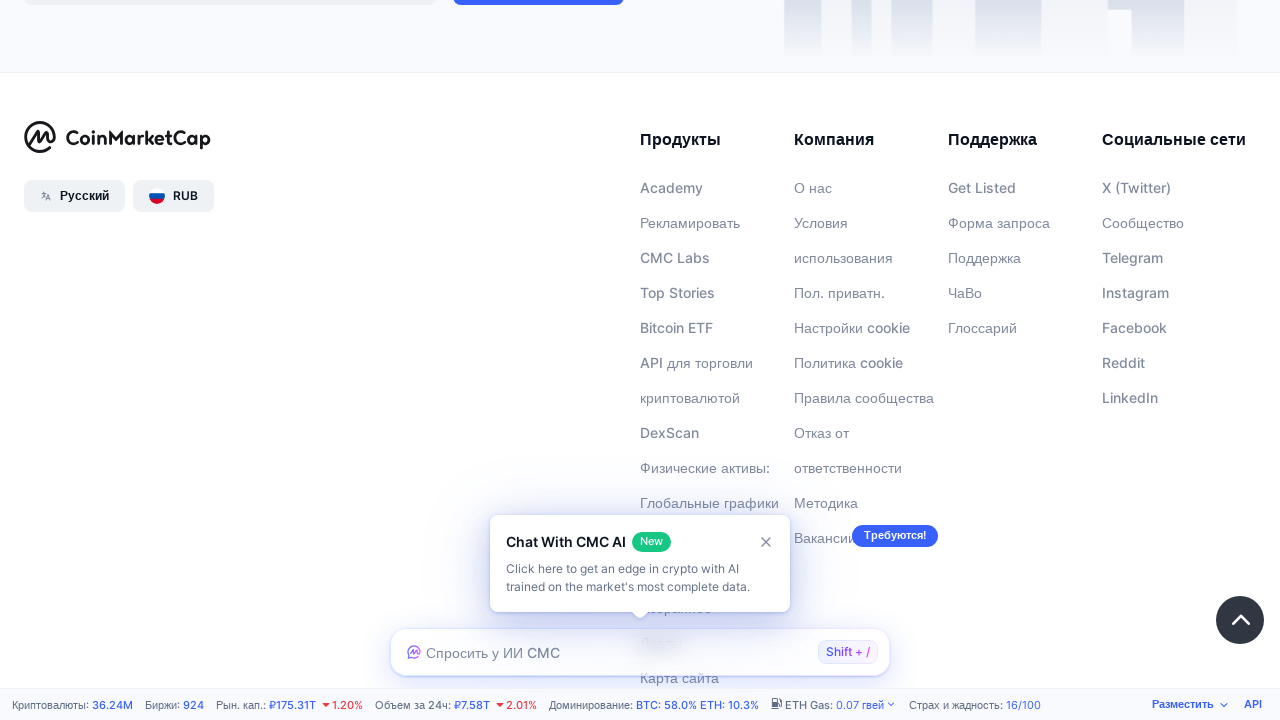

Verified cryptocurrency table rows are present
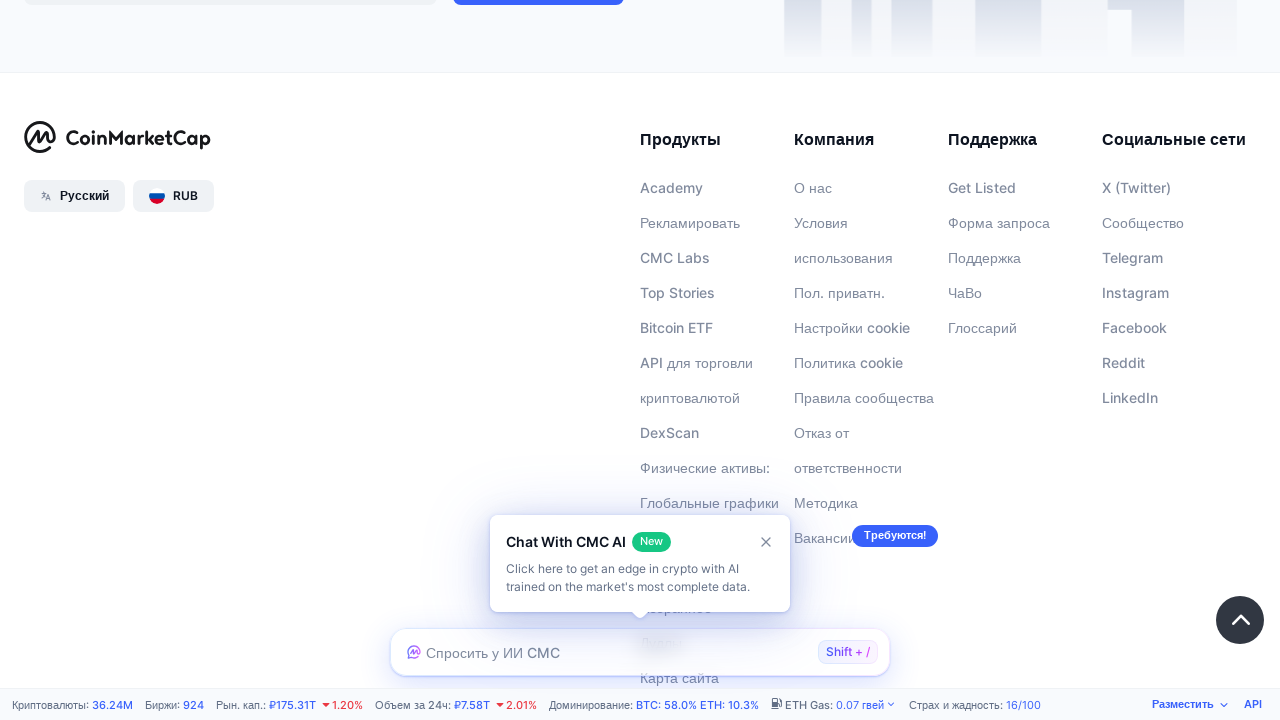

Verified cryptocurrency name elements are displayed
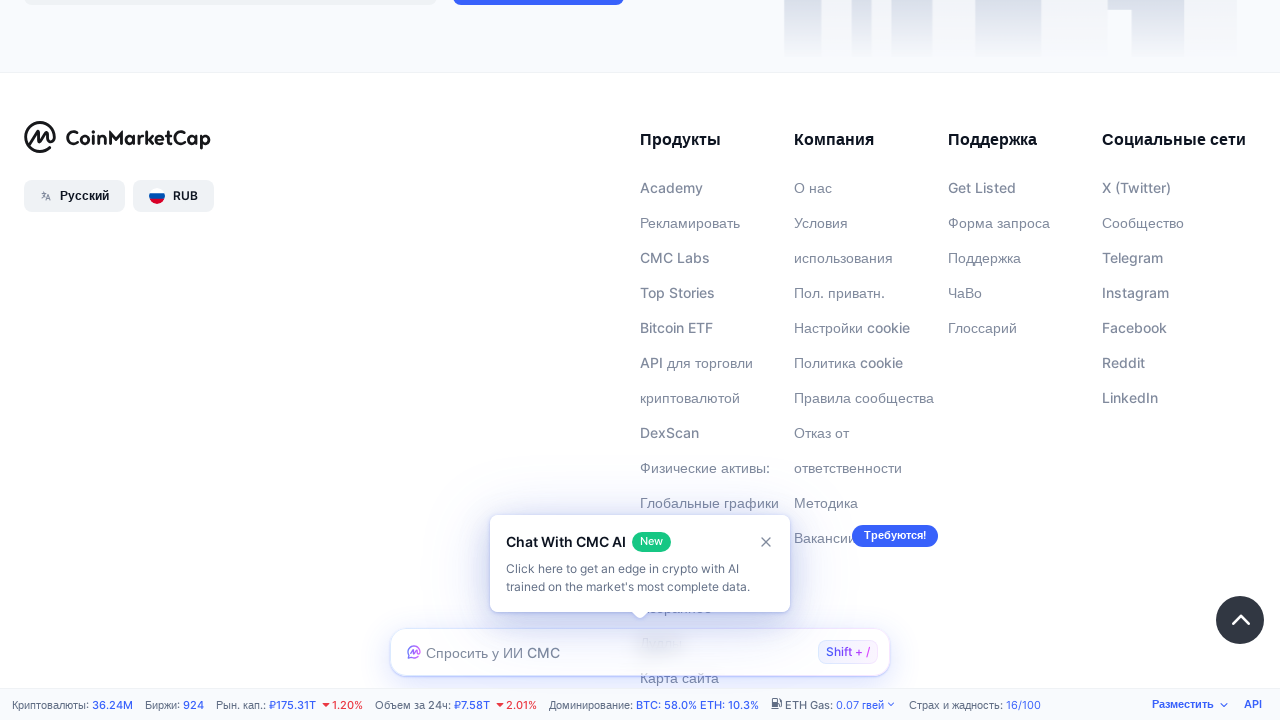

Verified market cap elements are displayed
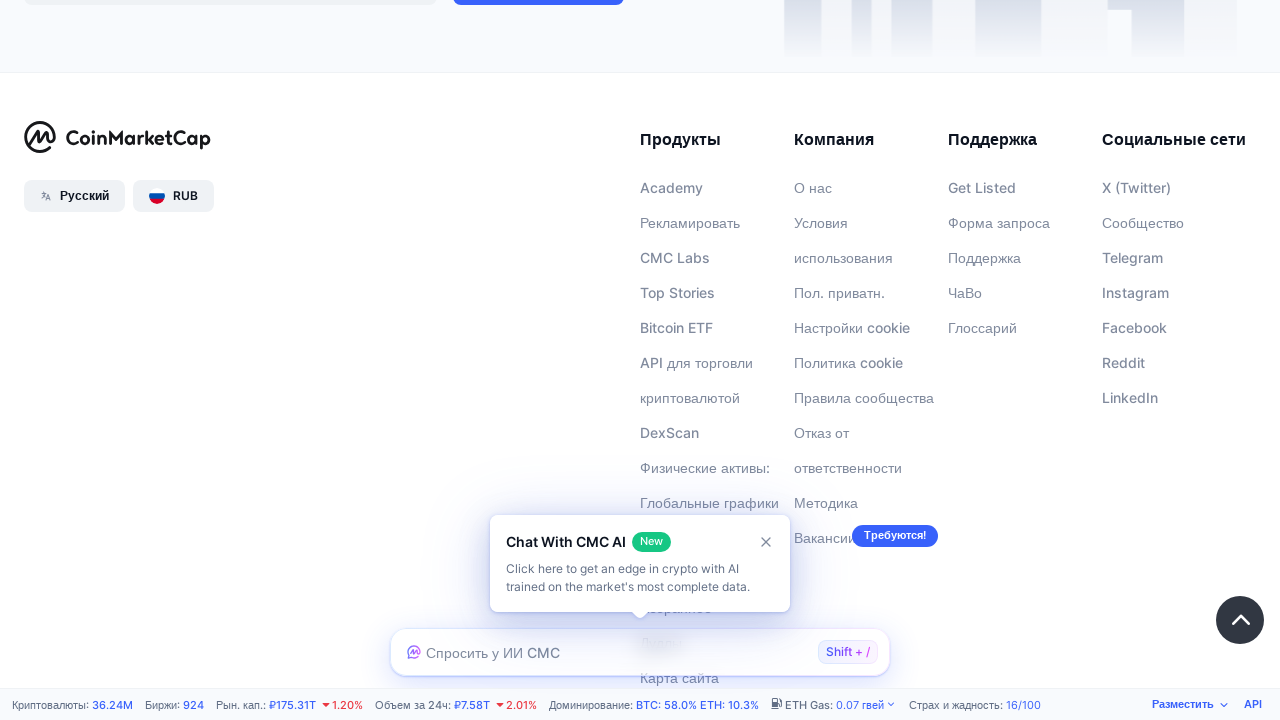

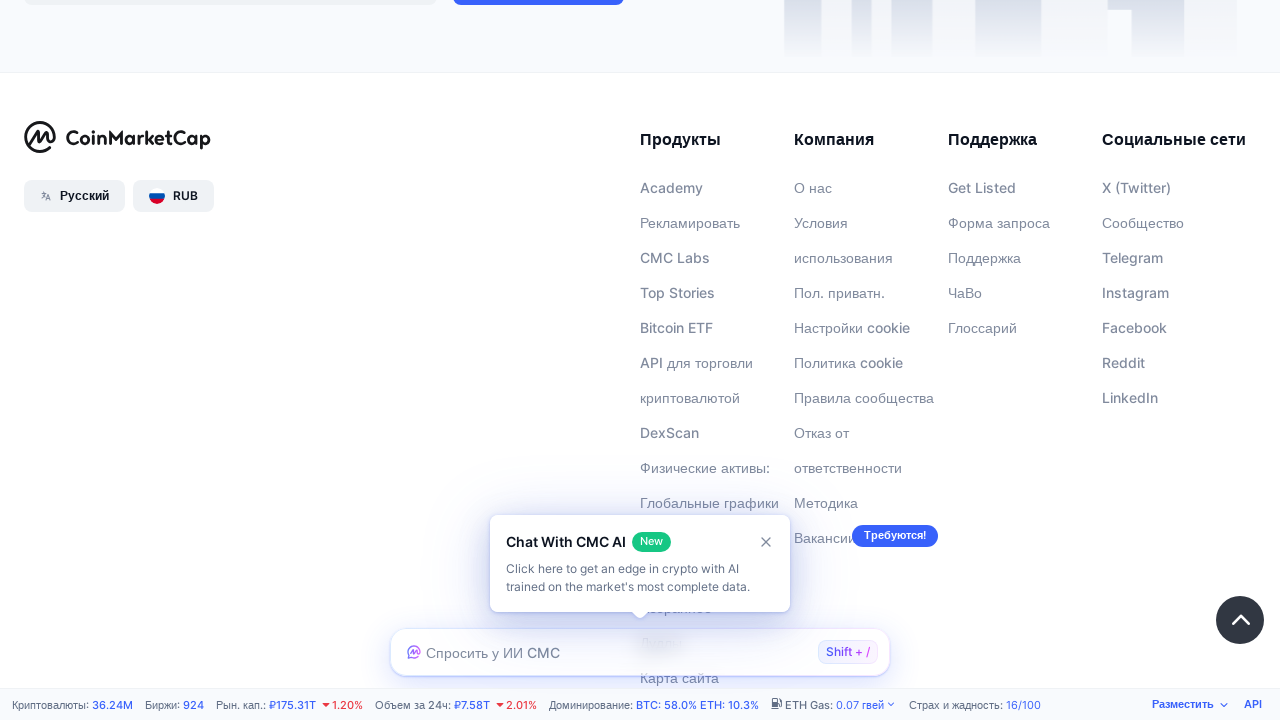